Navigates to Rakuma (Fril) search results page and waits for product listings to load

Starting URL: https://fril.jp/s?query=smartphone

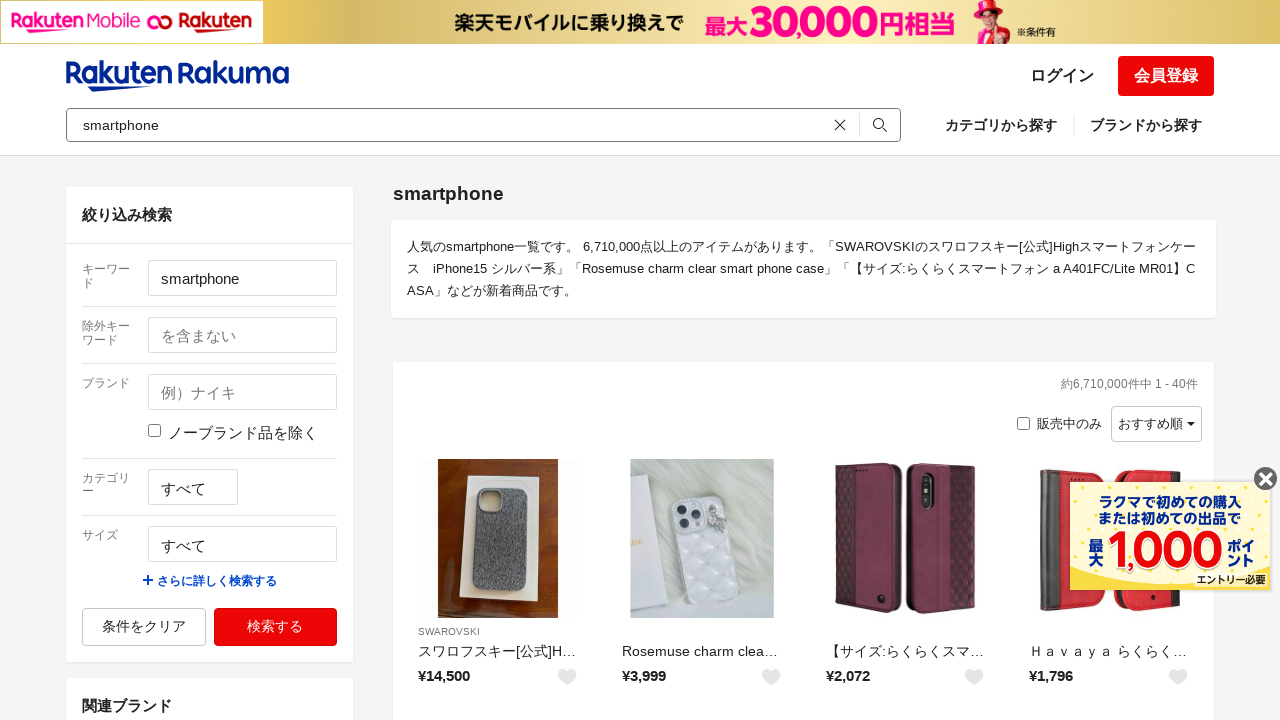

Navigated to Rakuma (Fril) search results page for 'smartphone'
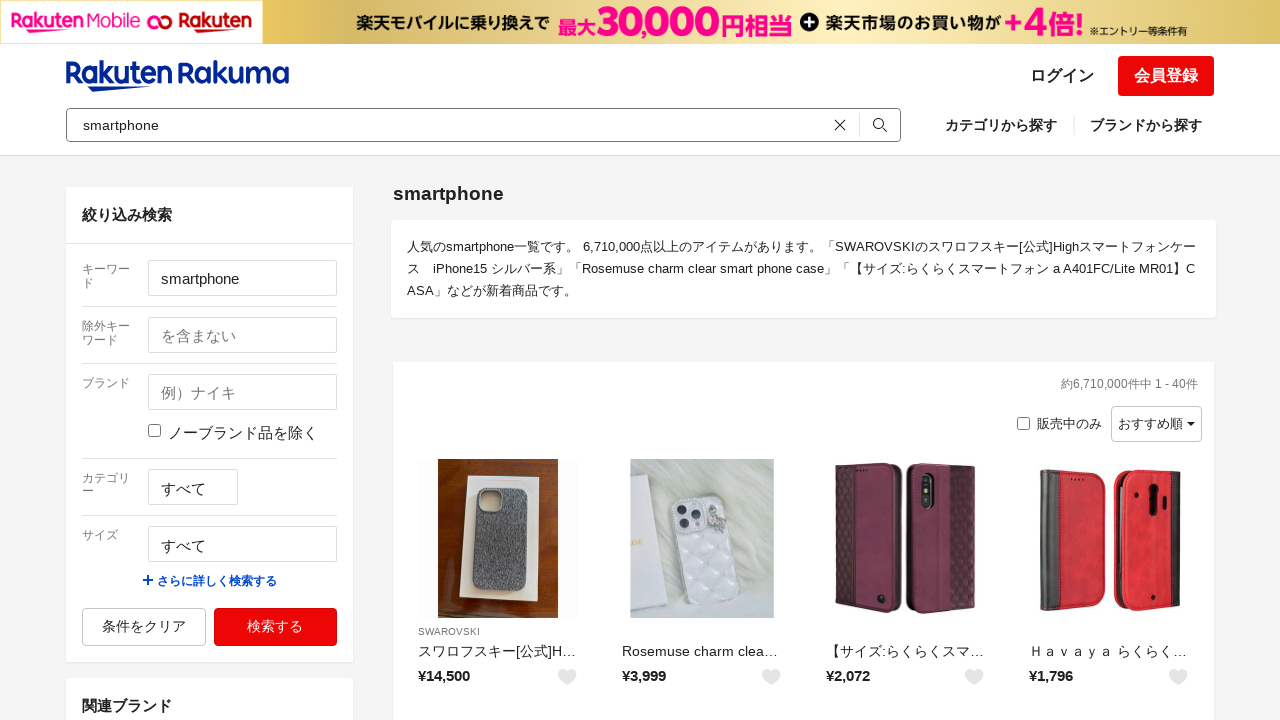

Product listings loaded on the page
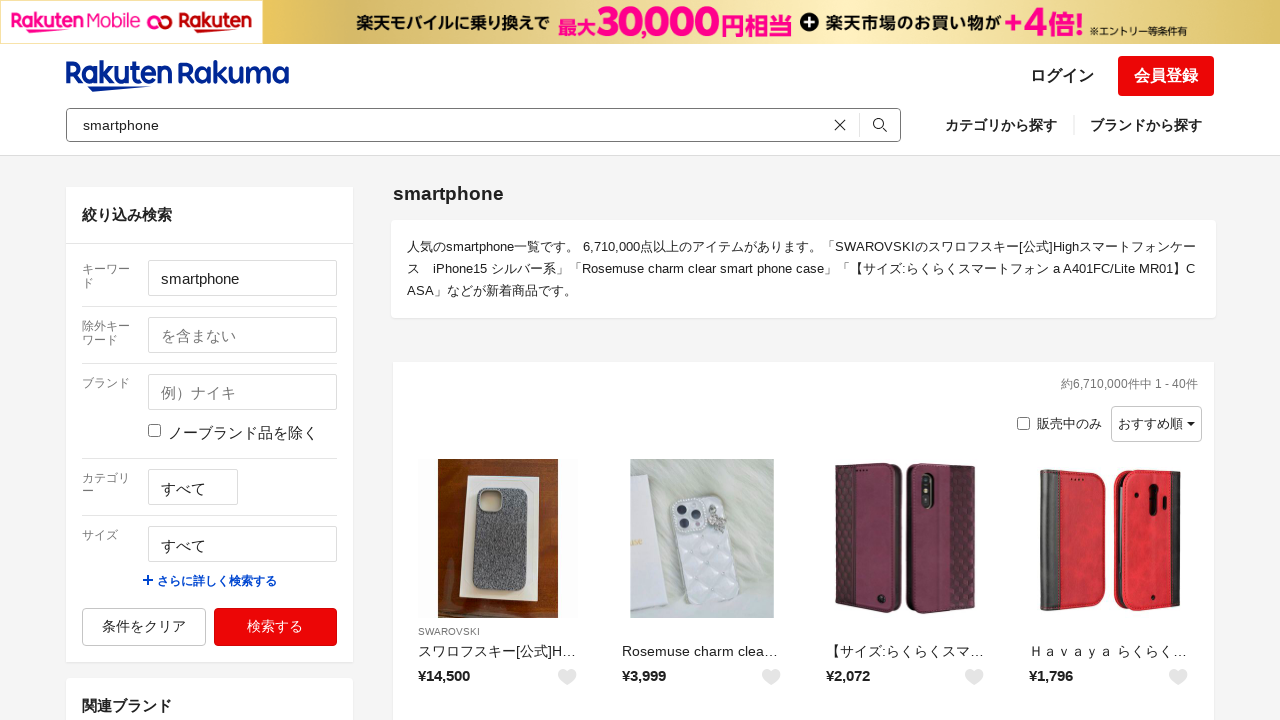

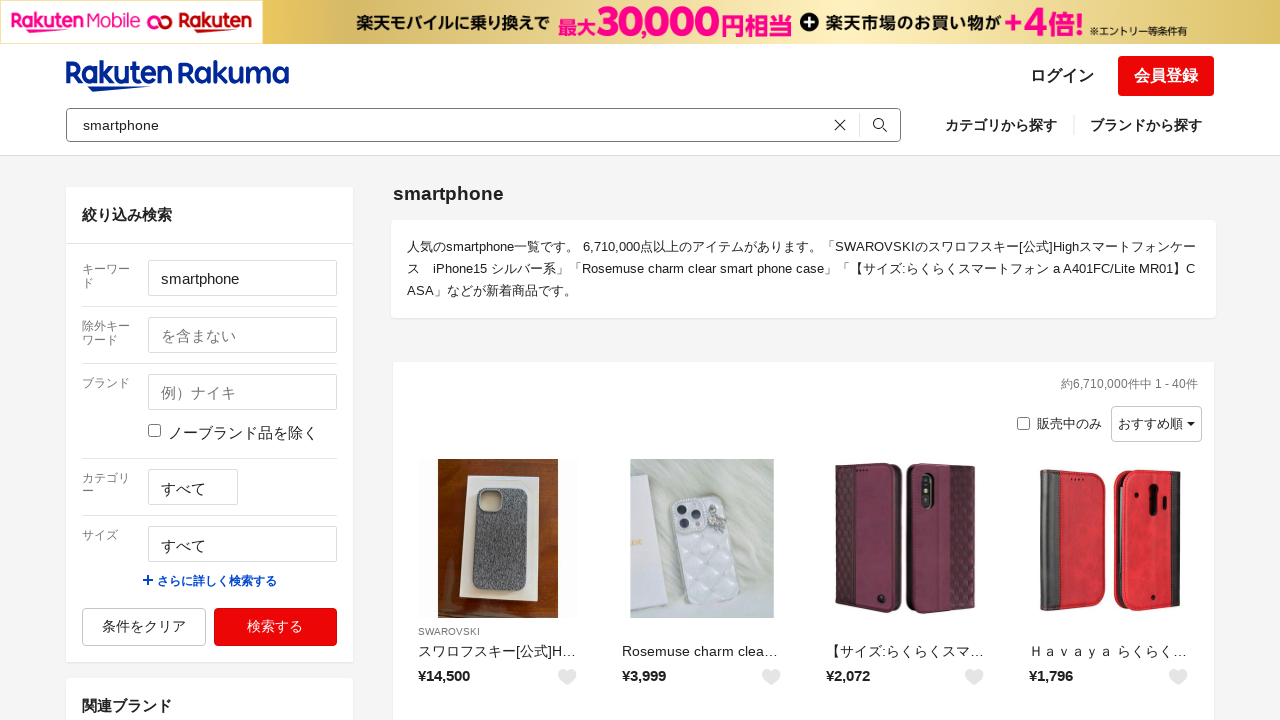